Navigates to VWO app page and attempts to find an element that doesn't exist to demonstrate exception handling

Starting URL: https://app.vwo.com/

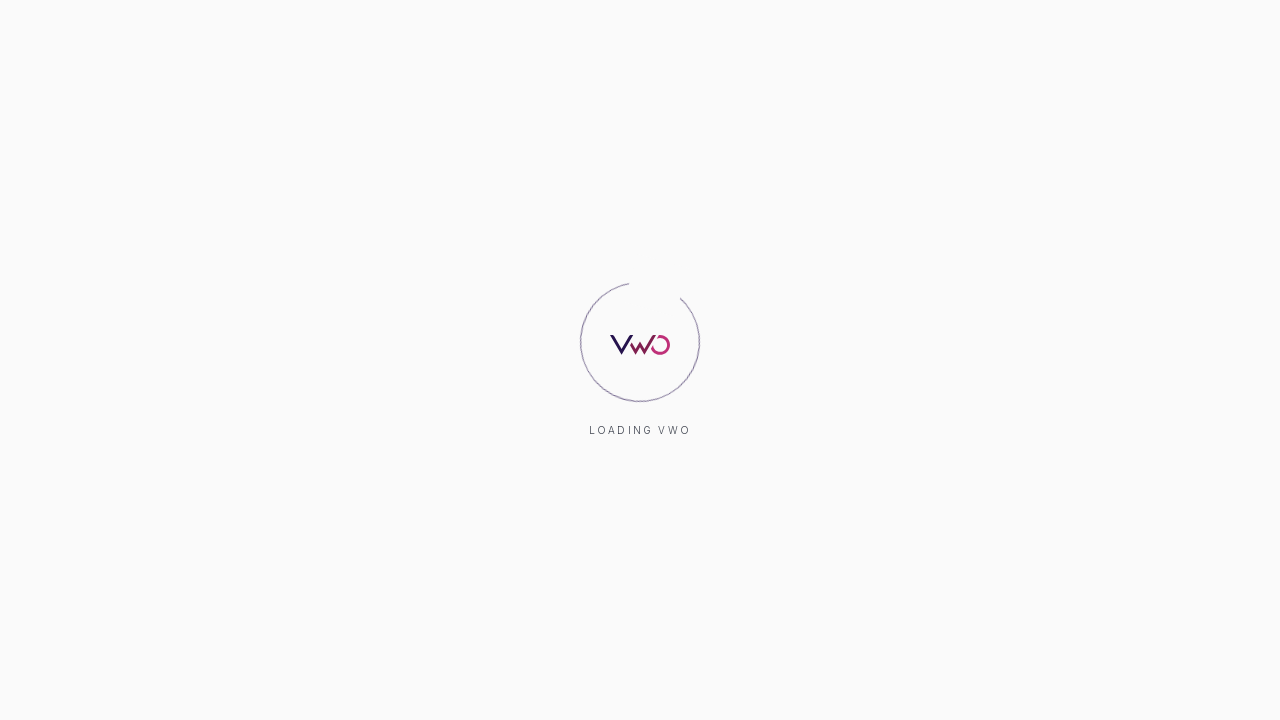

Navigated to VWO app page at https://app.vwo.com/
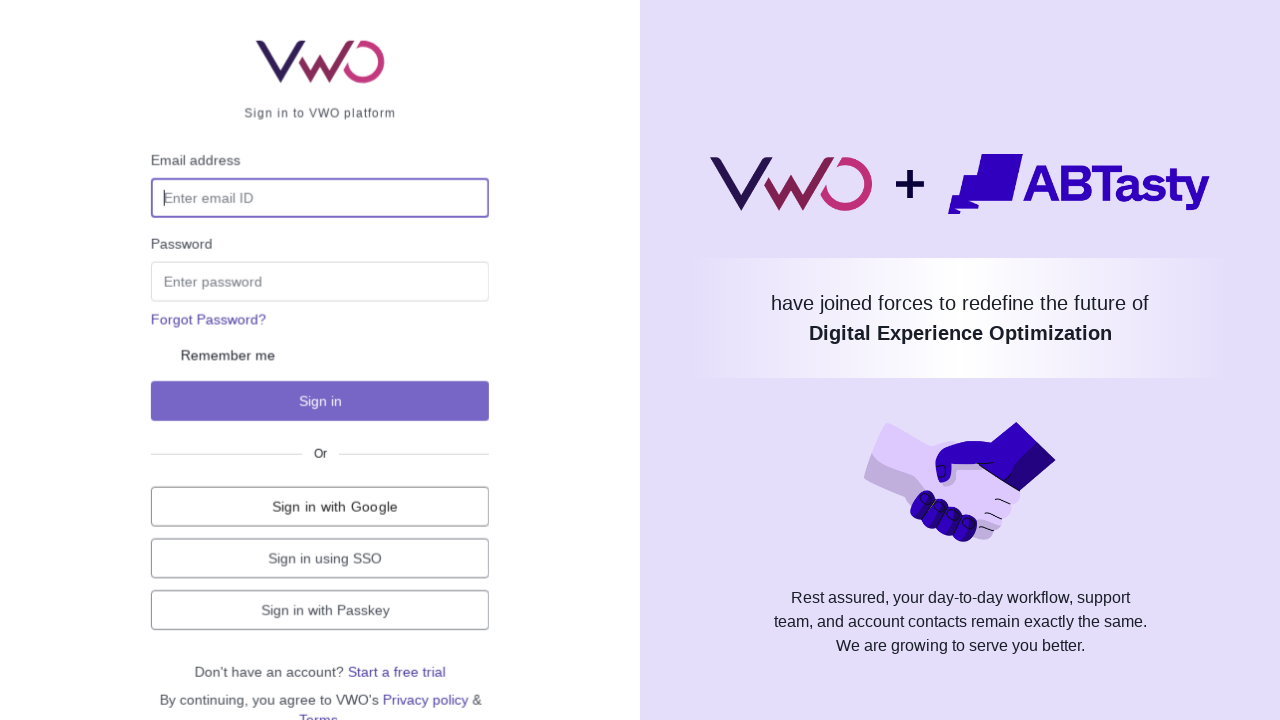

Exception caught: Element with ID 'Mahendher' does not exist (expected behavior) on #Mahendher
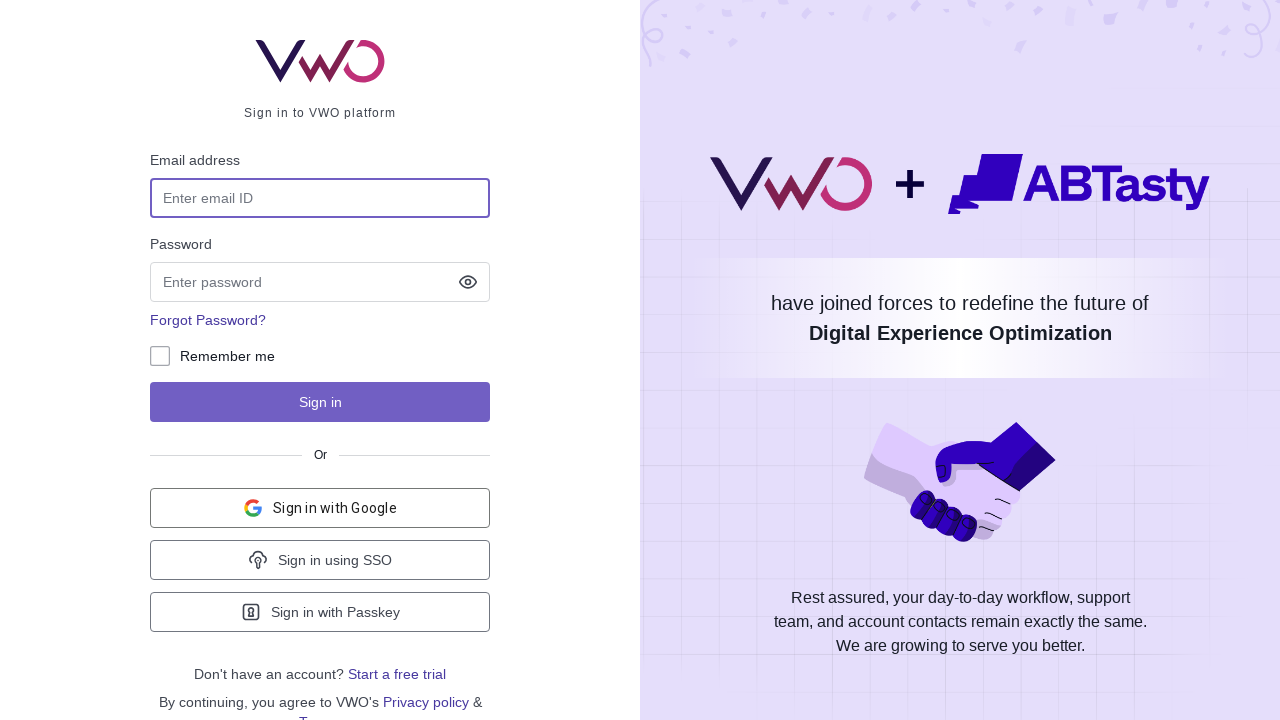

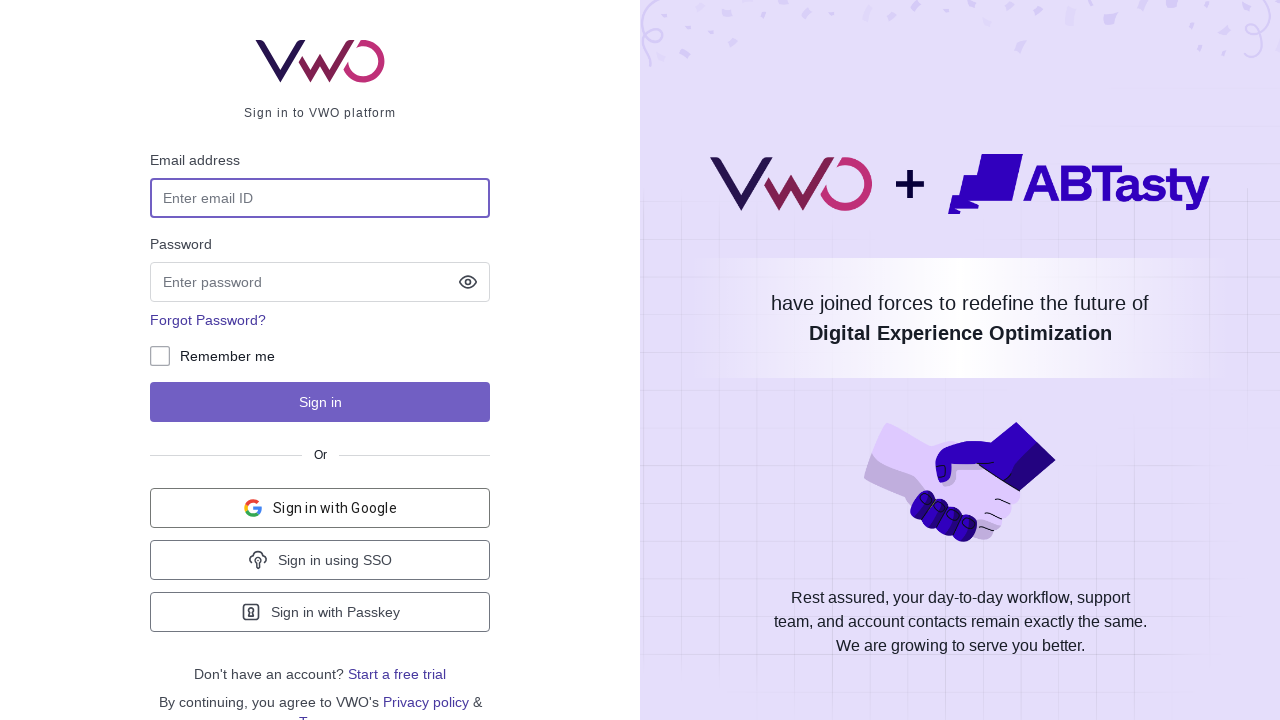